Tests button click functionality on a buttons demo page by clicking a button identified by its ID using XPath selector

Starting URL: https://www.automationtesting.co.uk/buttons.html

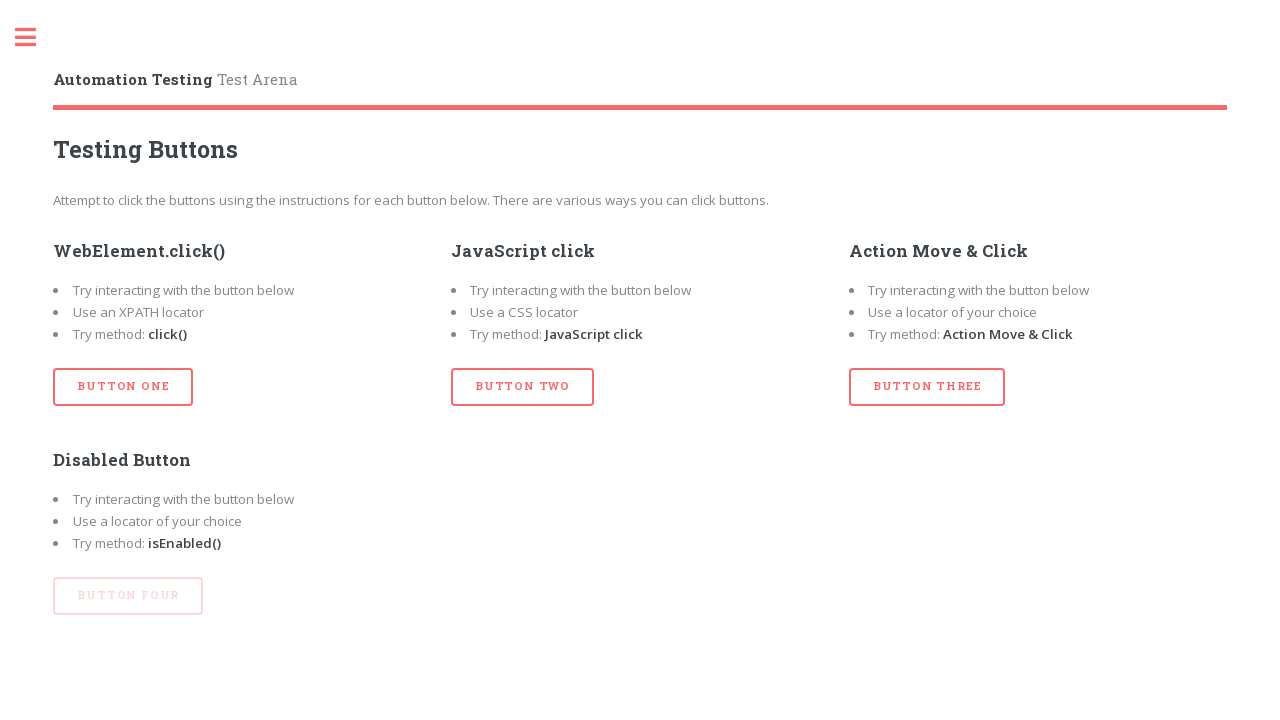

Navigated to buttons demo page
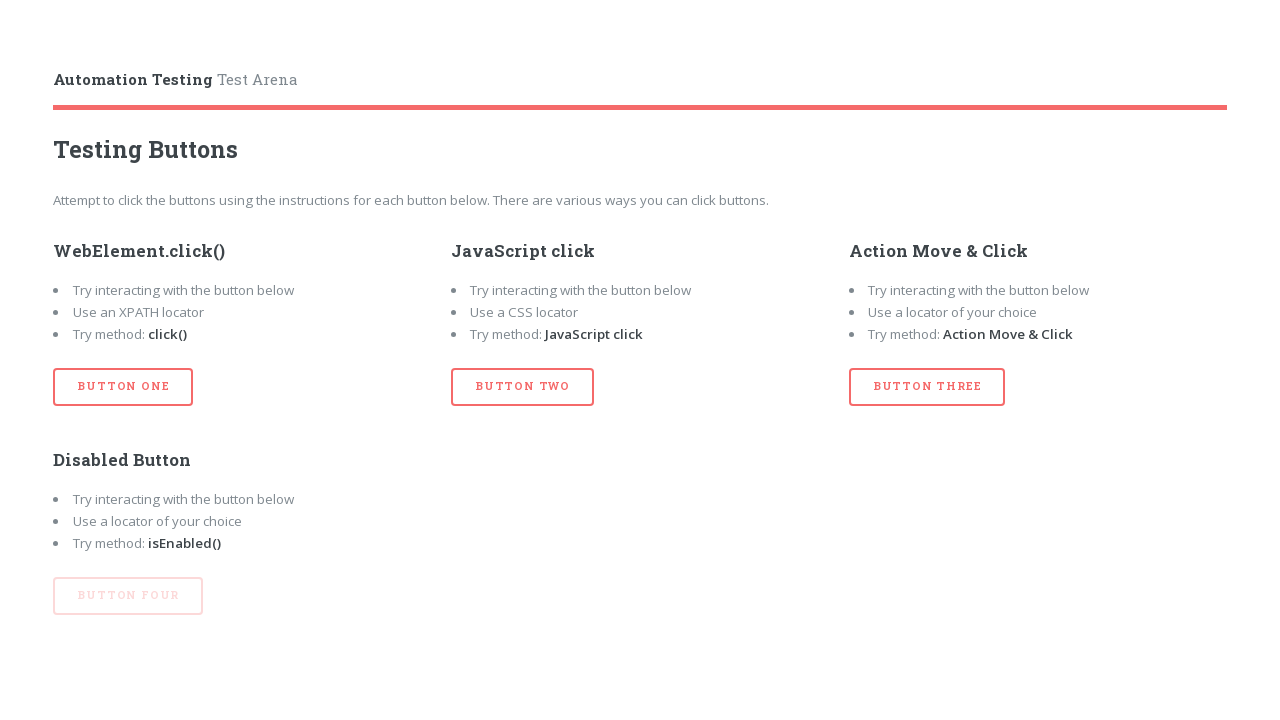

Clicked button with ID 'btn_one' using XPath selector at (123, 387) on button#btn_one
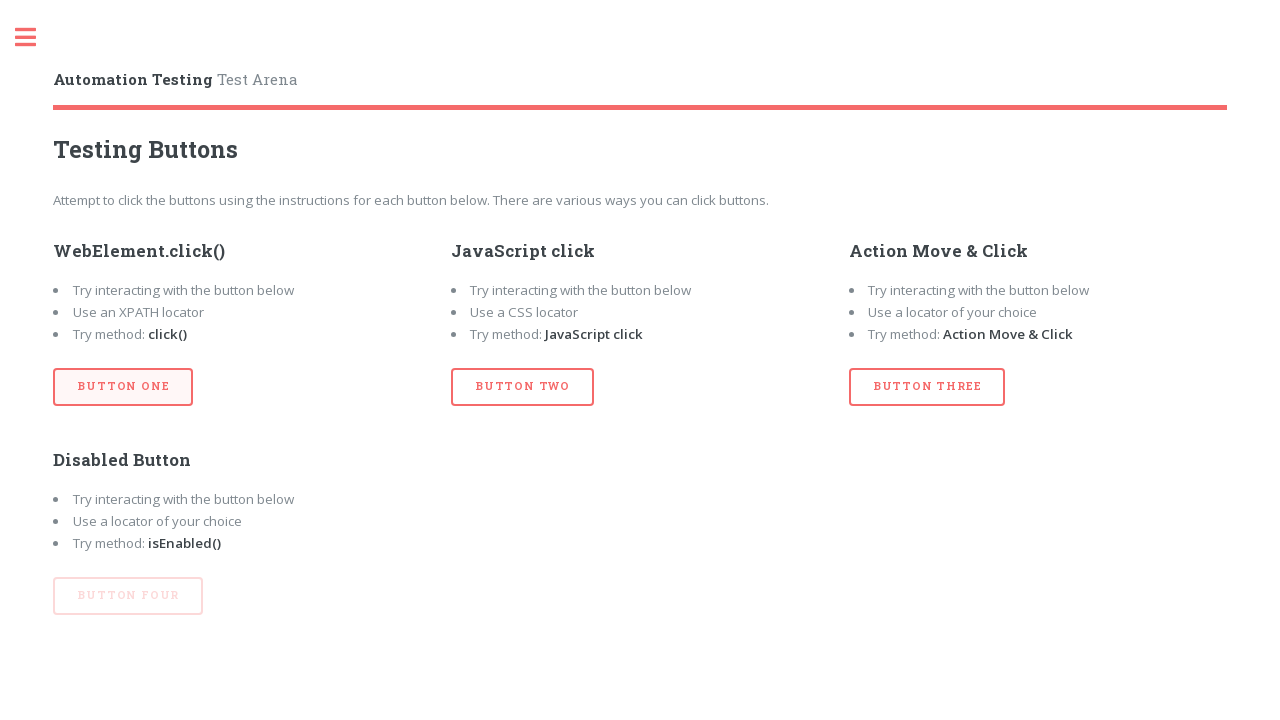

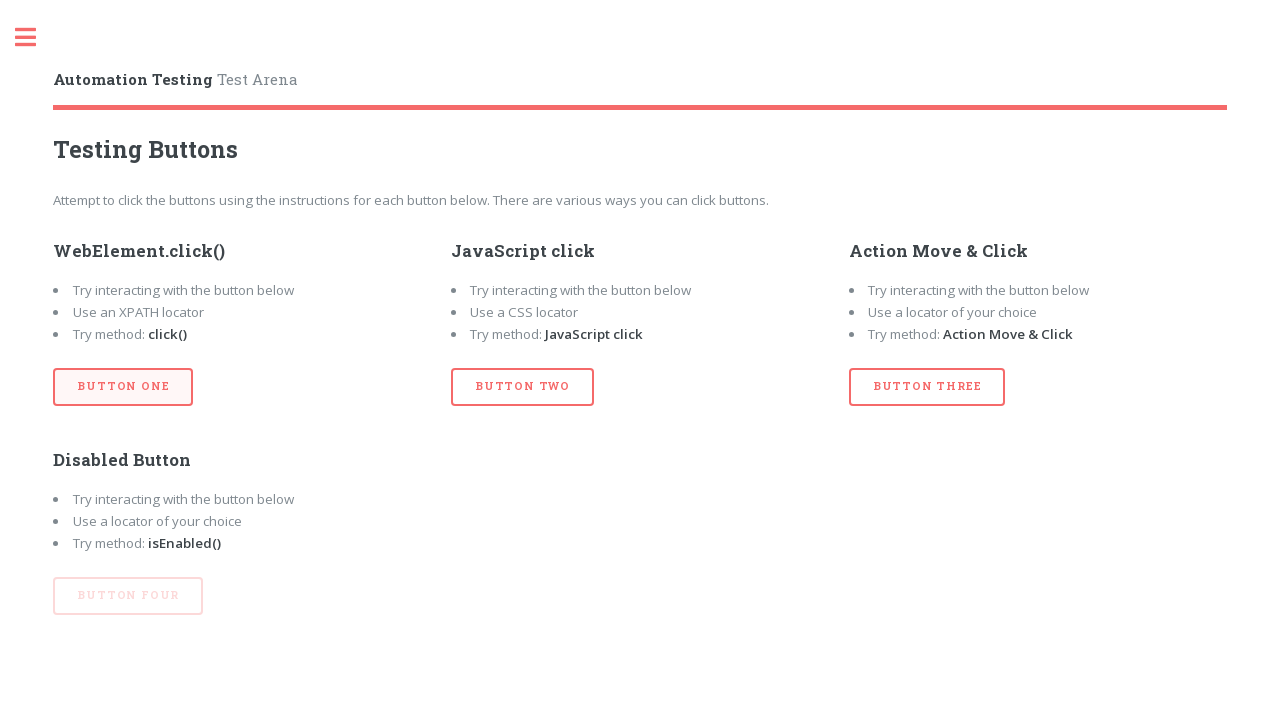